Tests browser window management by changing window size to maximized and fullscreen modes

Starting URL: https://www.wisequarter.com

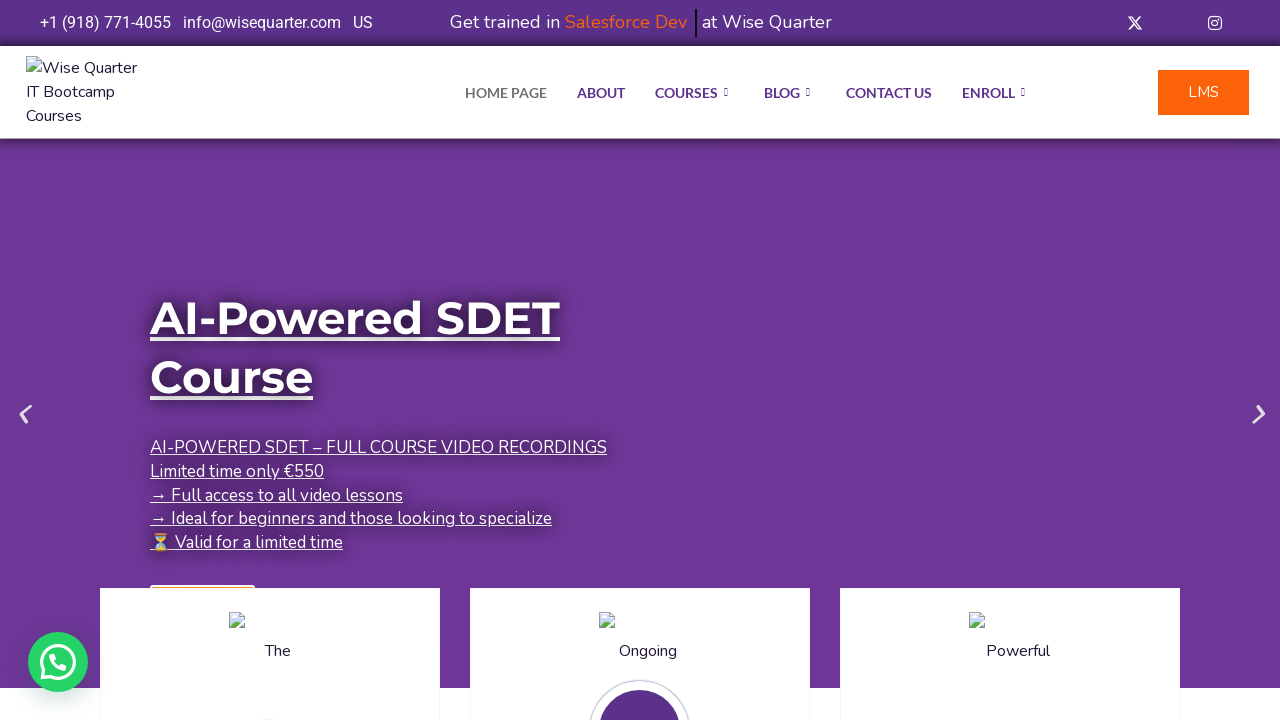

Retrieved initial window size
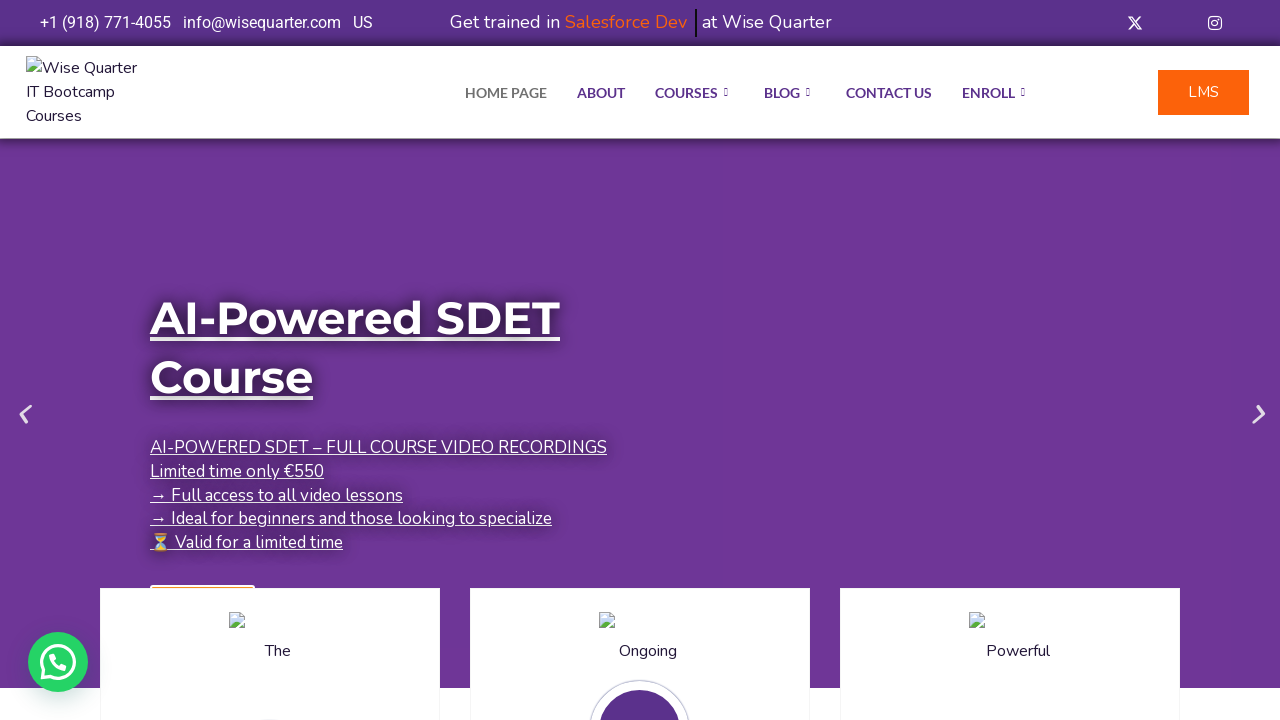

Set viewport to maximized size (1920x1080)
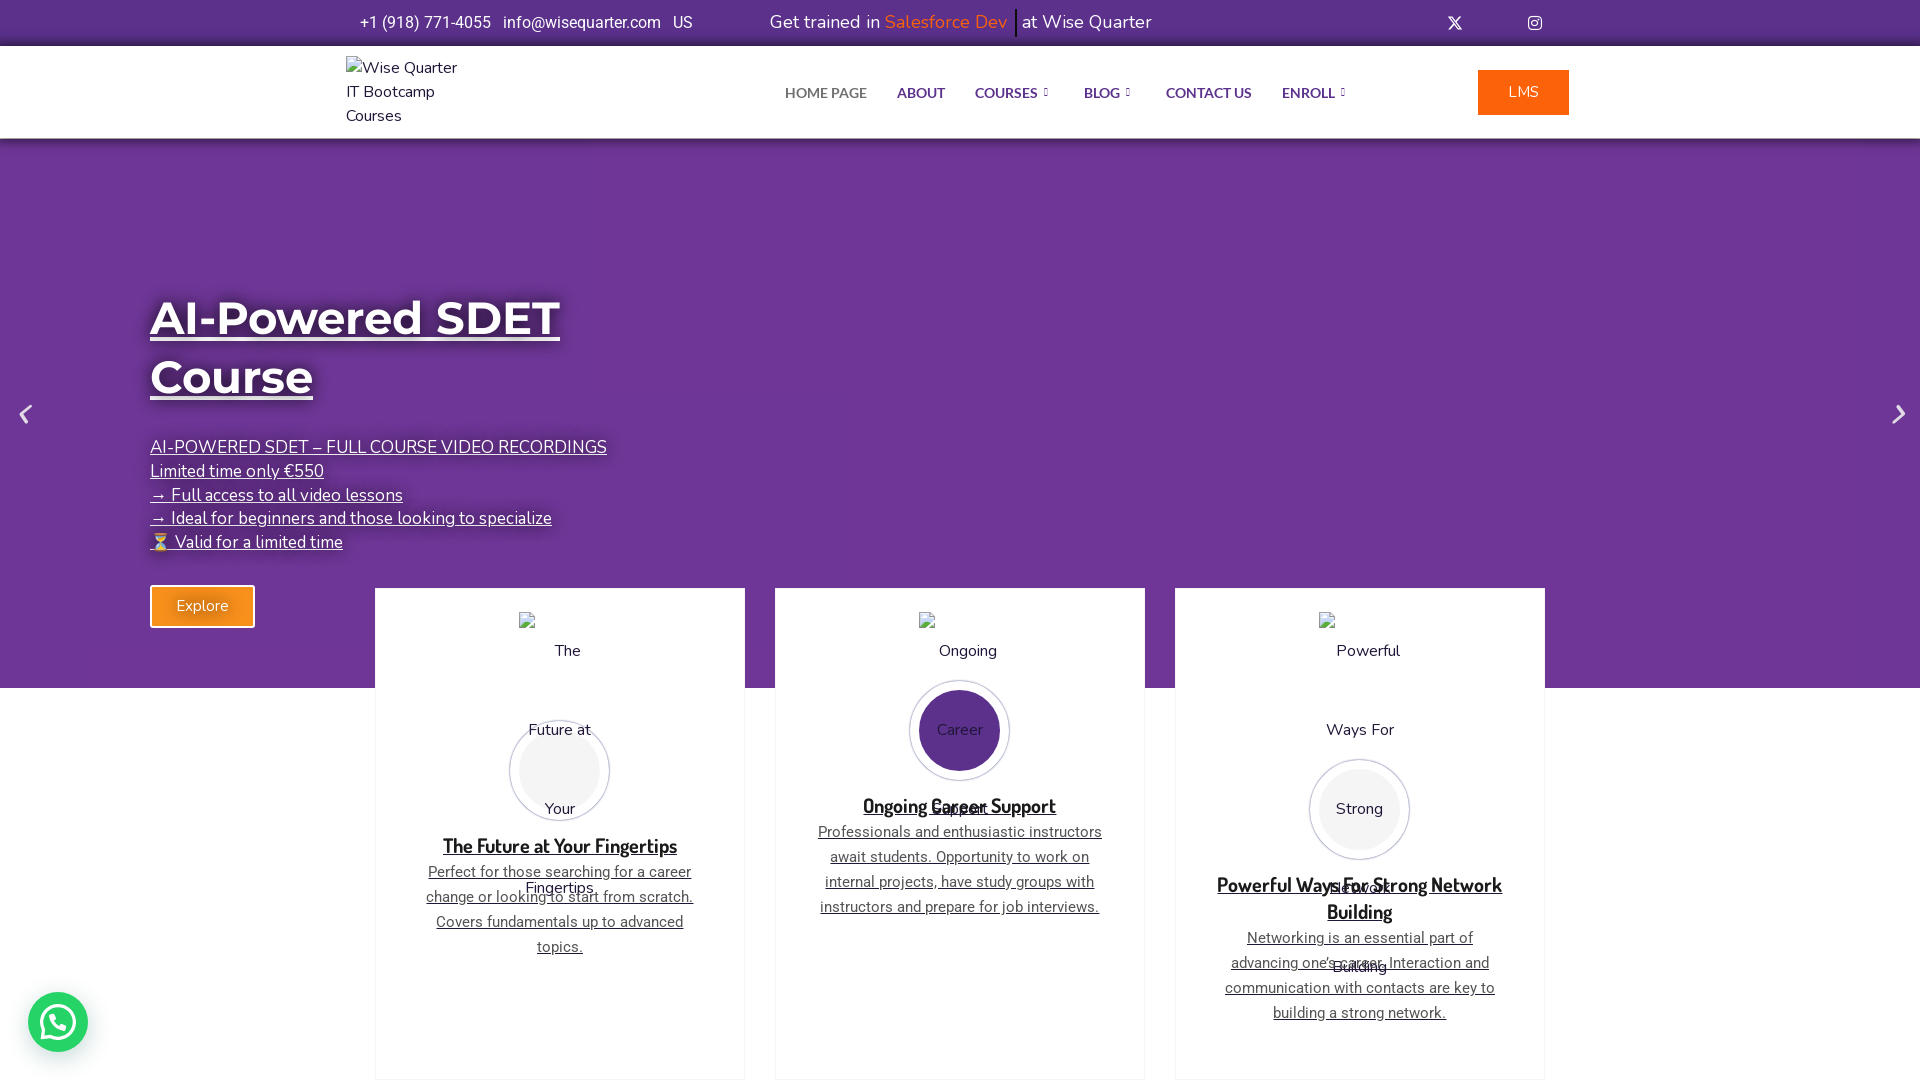

Entered fullscreen mode
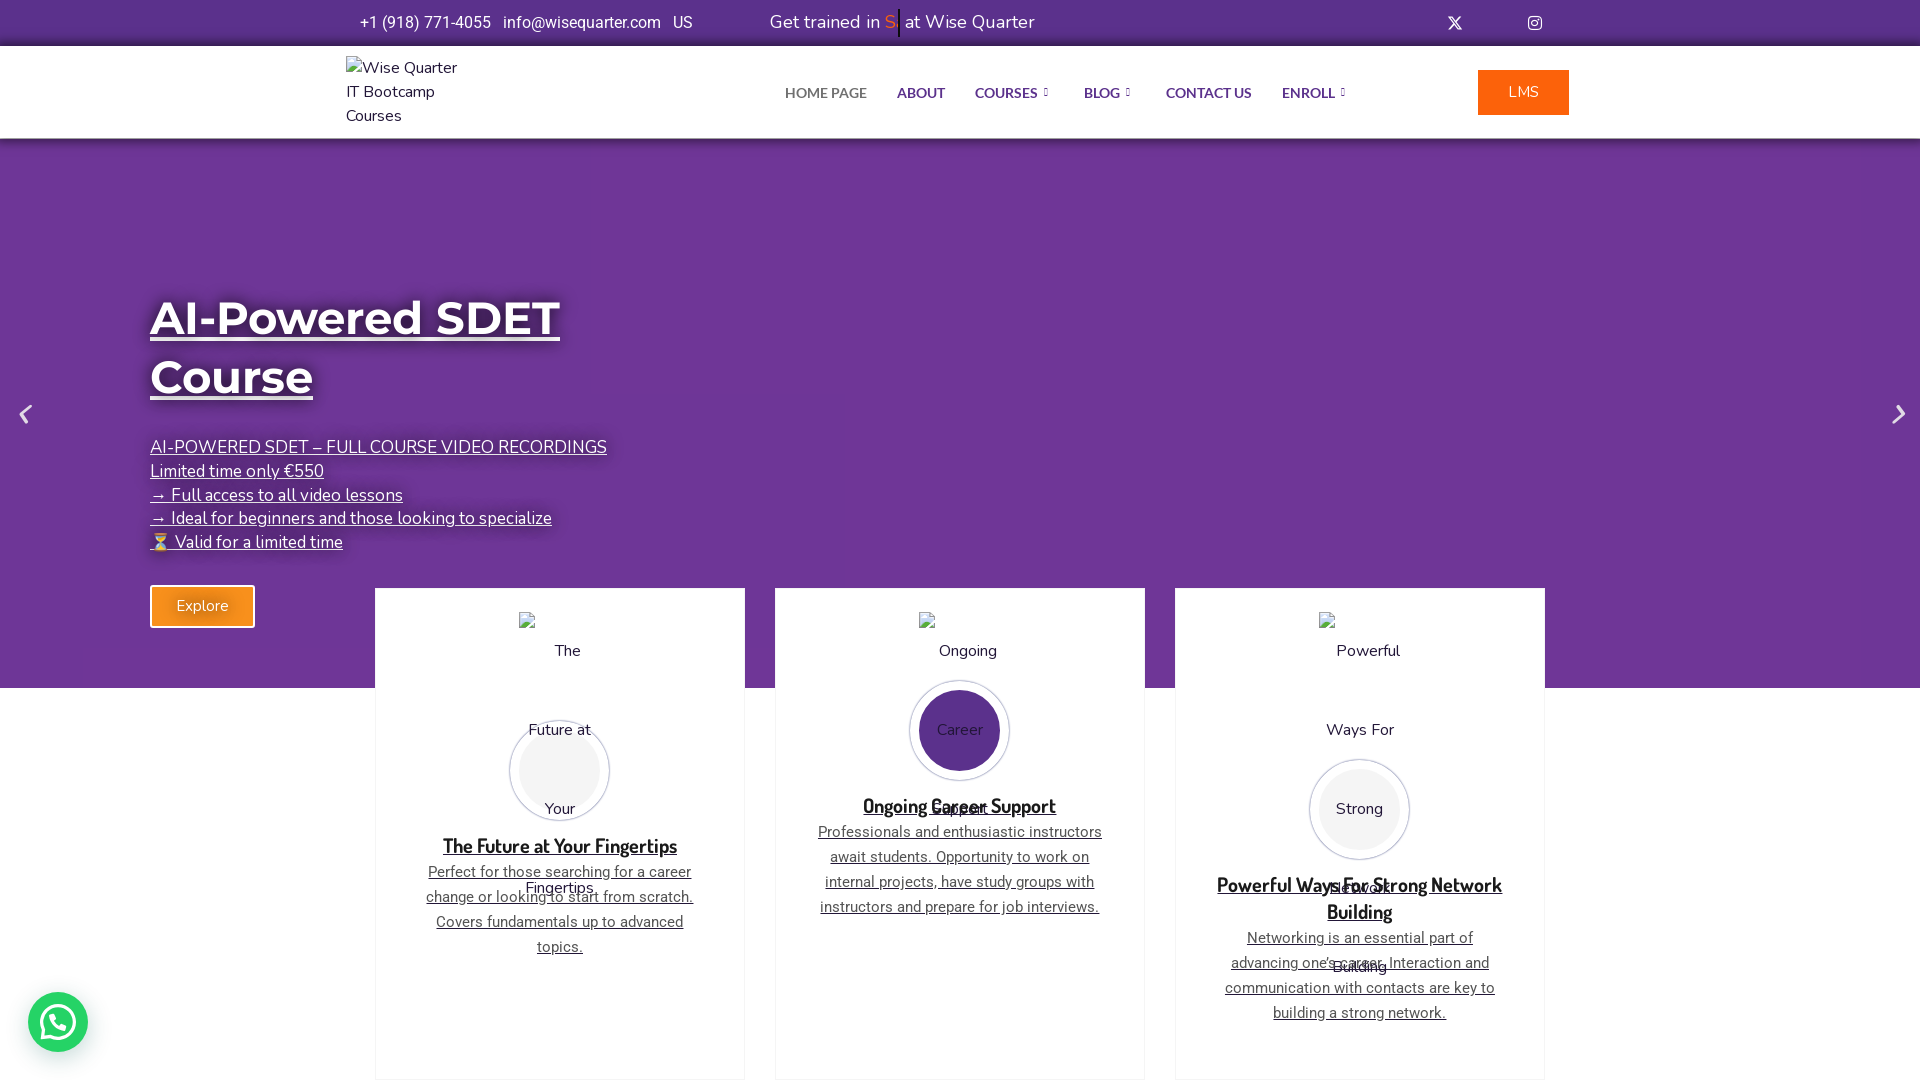

Waited 2 seconds to observe fullscreen state
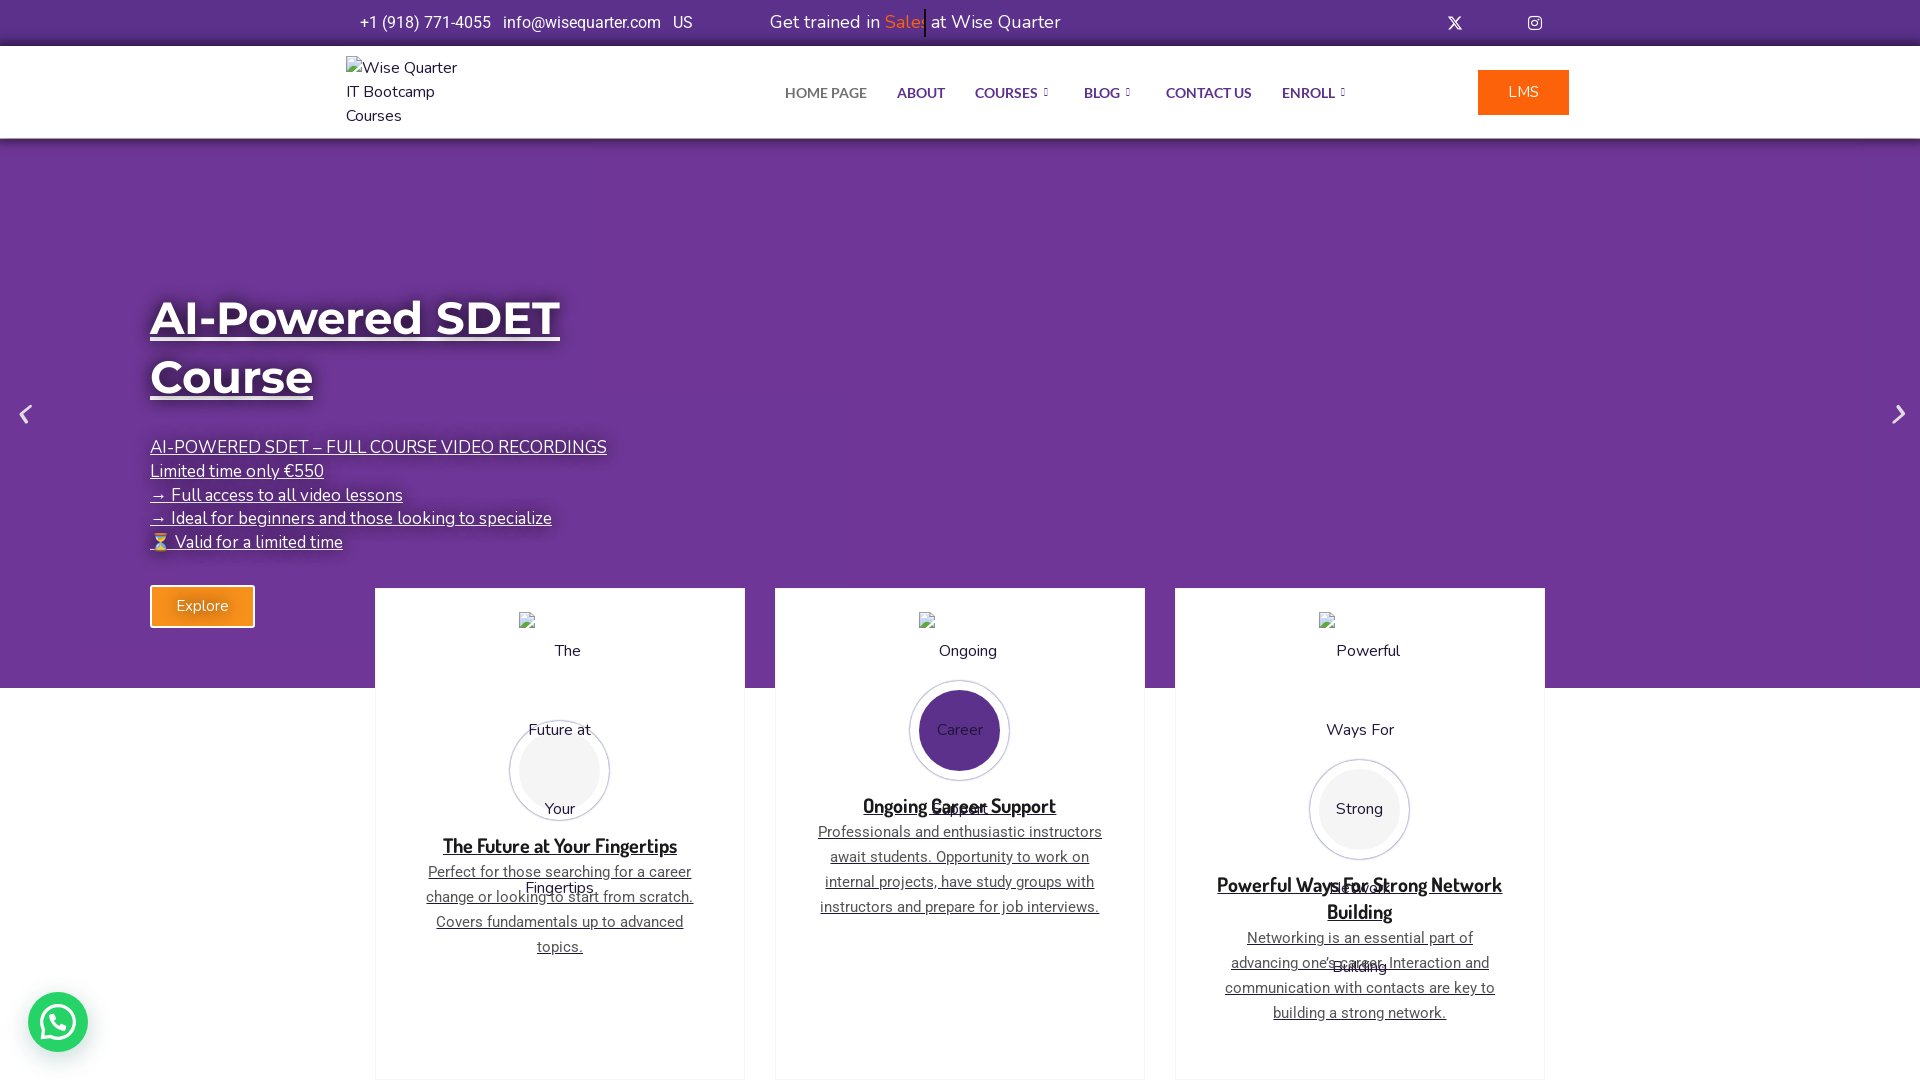

Exited fullscreen mode
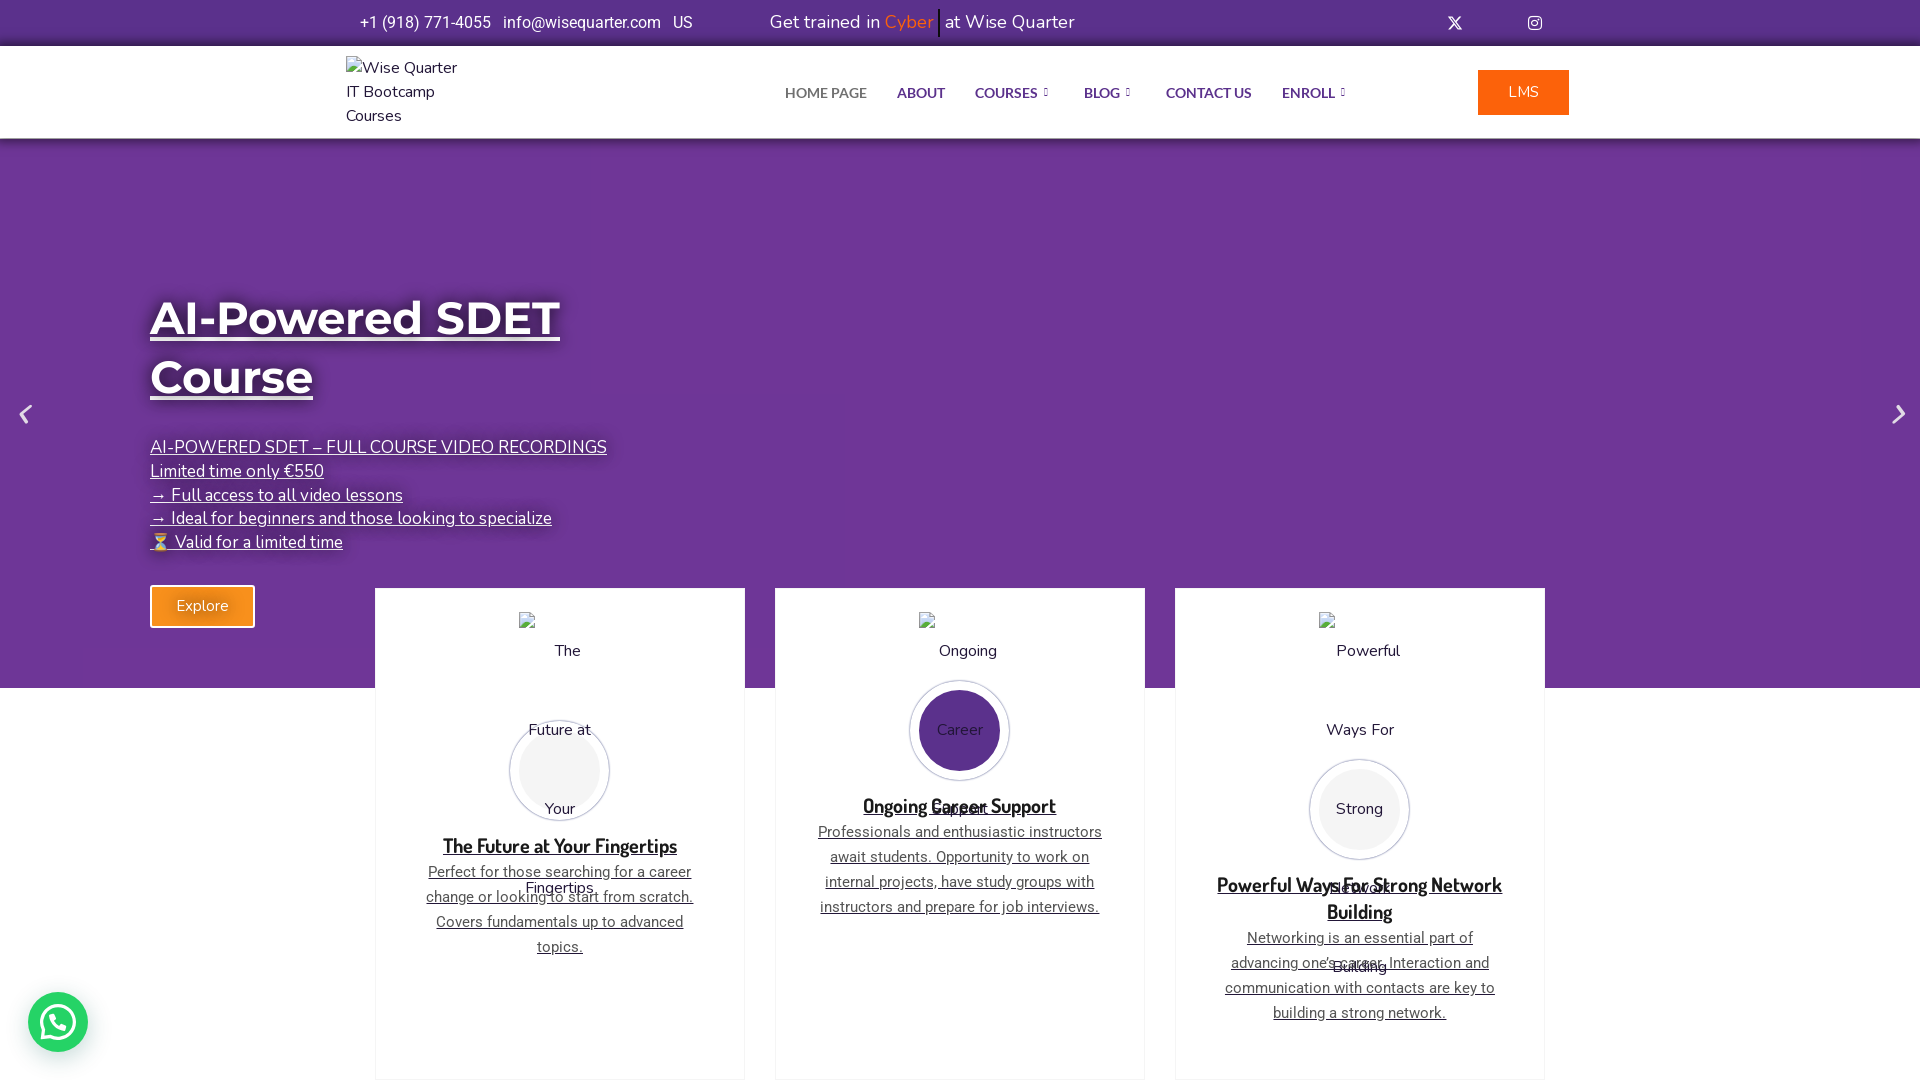

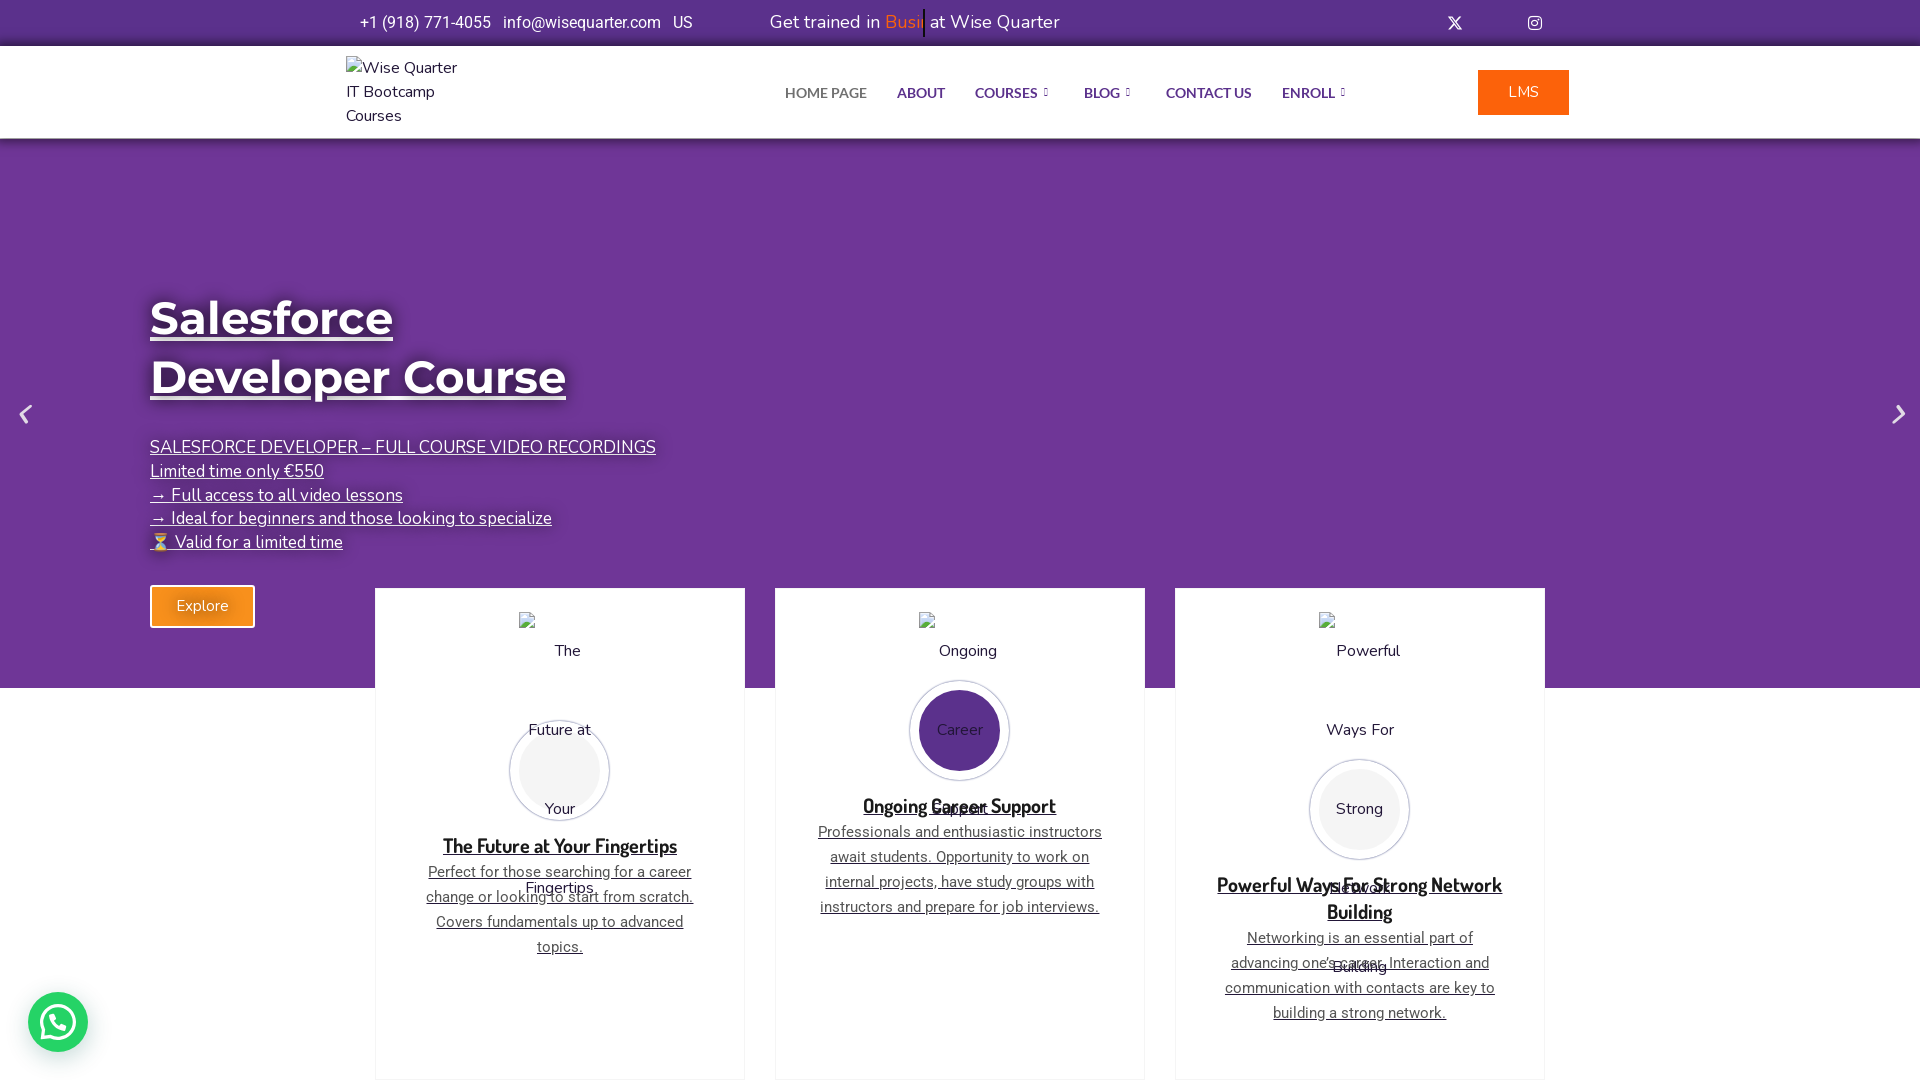